Tests interaction with Shadow DOM elements on a practice page by scrolling to a specific div and entering text into a nested shadow DOM input field

Starting URL: https://selectorshub.com/xpath-practice-page/

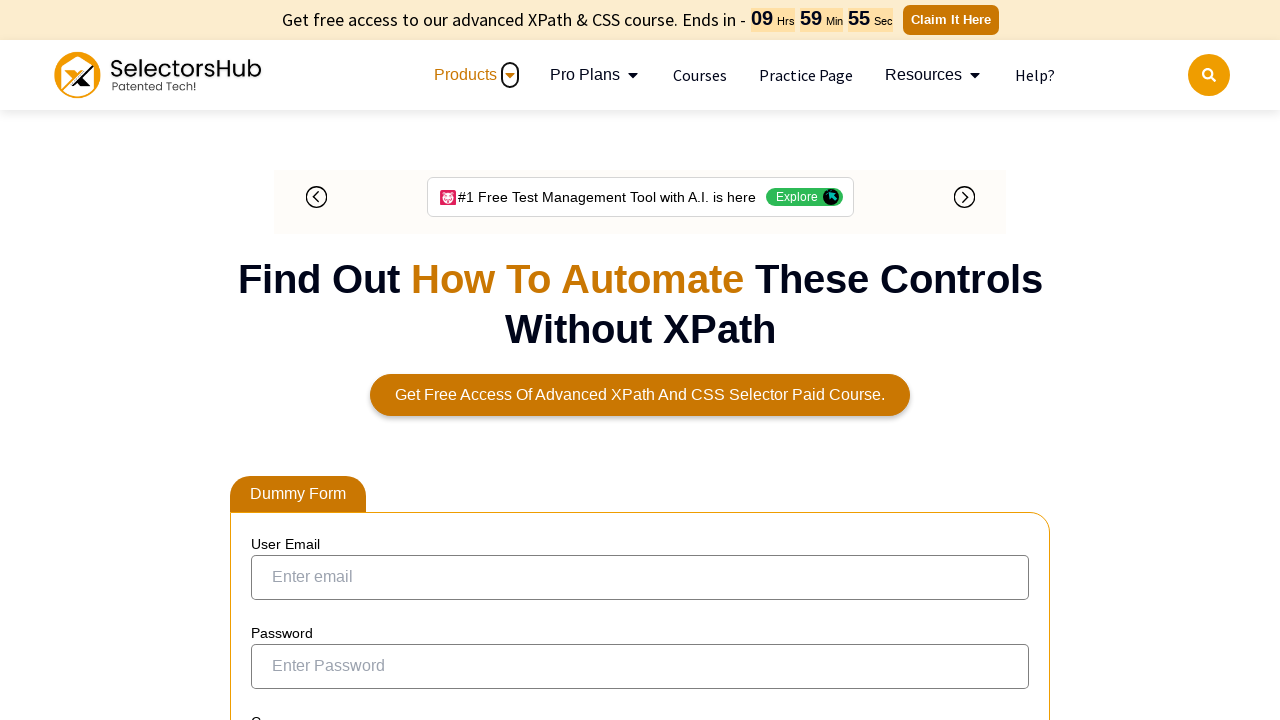

Scrolled to username div element (#userName)
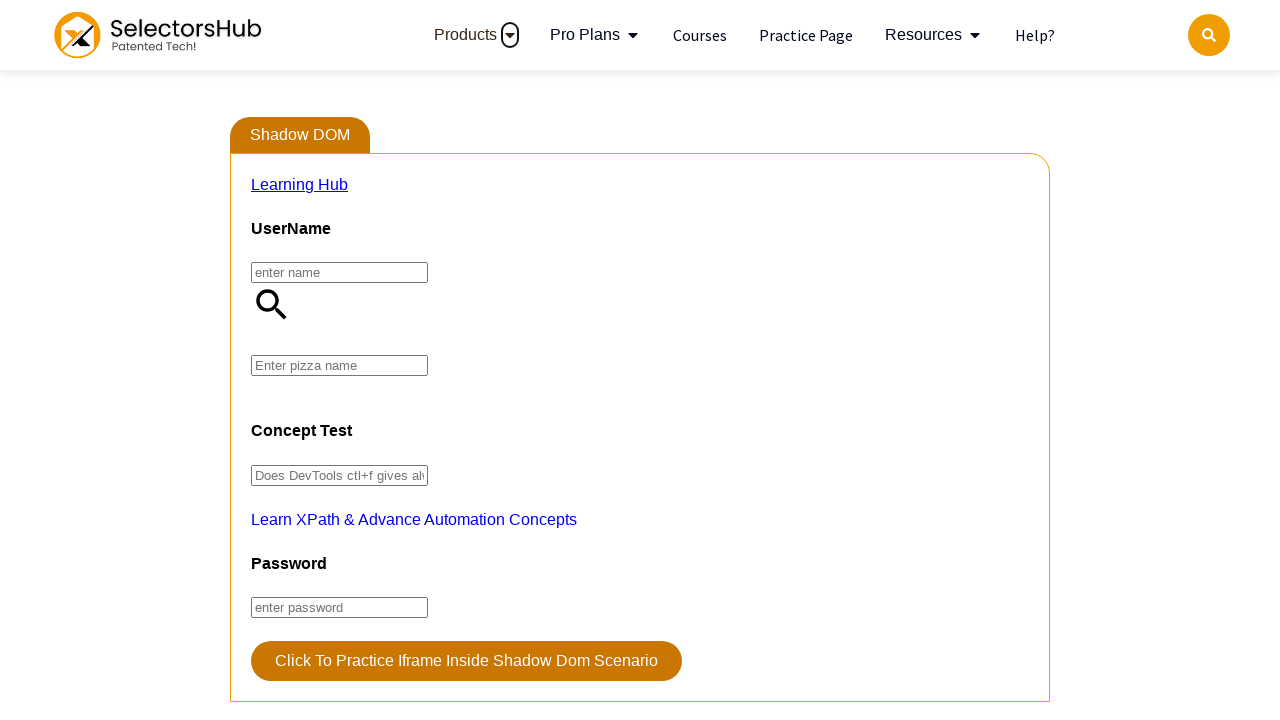

Entered 'farmhouse' into nested shadow DOM pizza input field via JavaScript
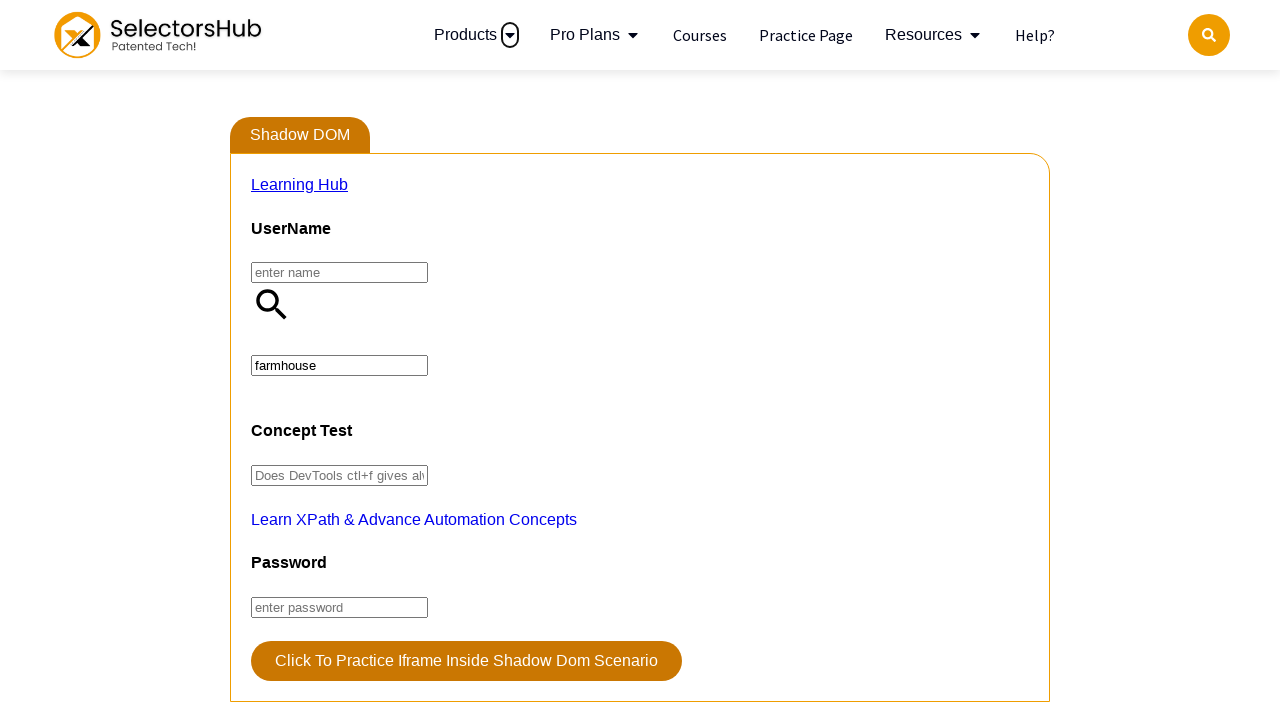

Triggered input event on pizza field to ensure value is properly set
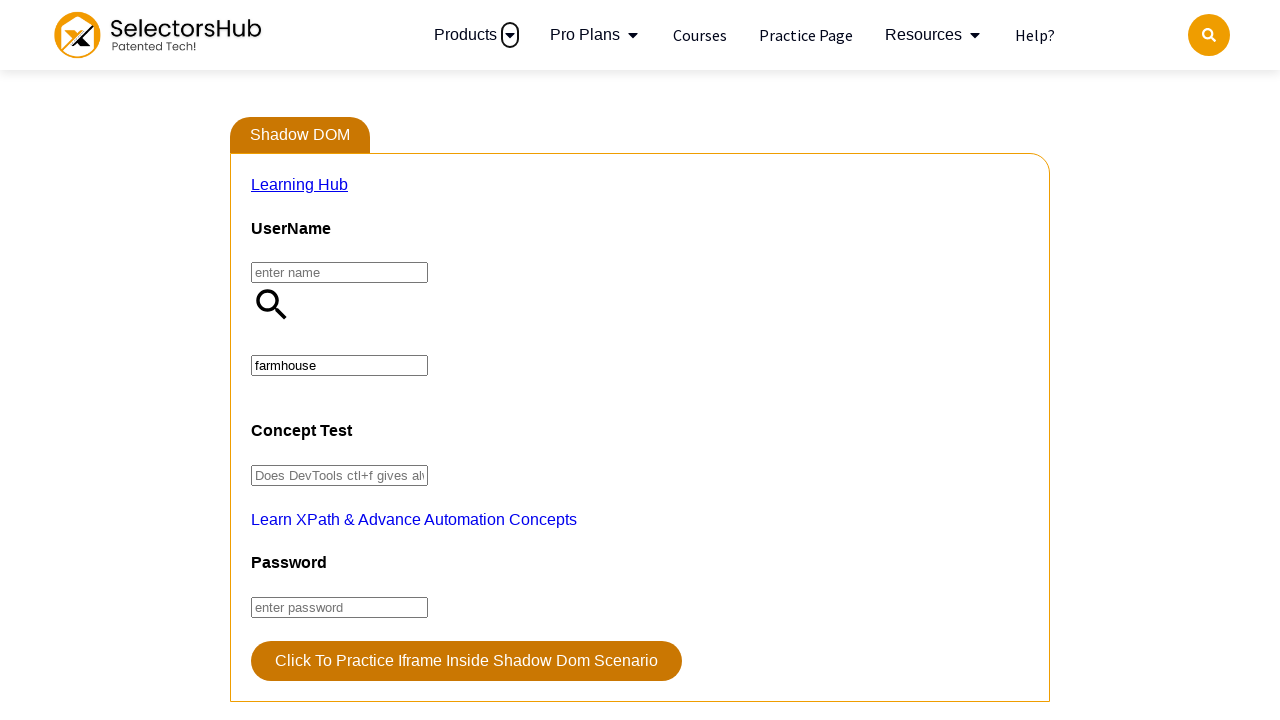

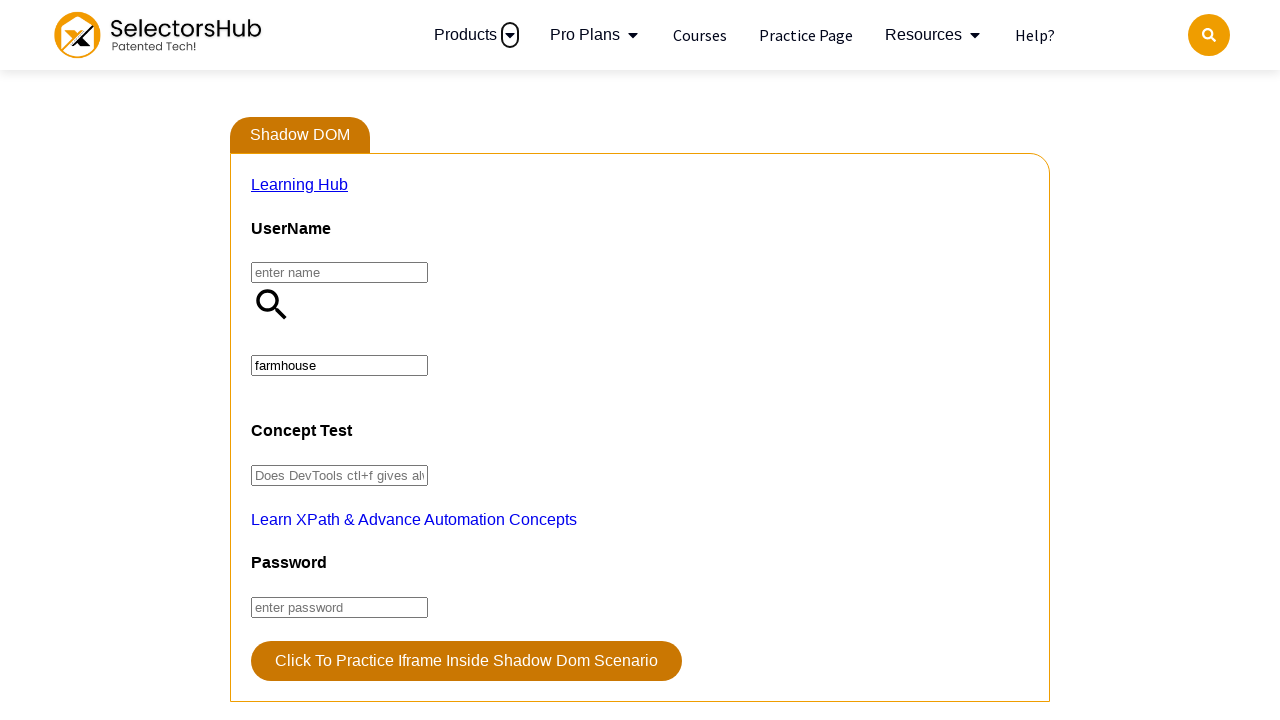